Navigates to the Royal Enfield India homepage and verifies the page loads successfully.

Starting URL: https://www.royalenfield.com/in/en/home/

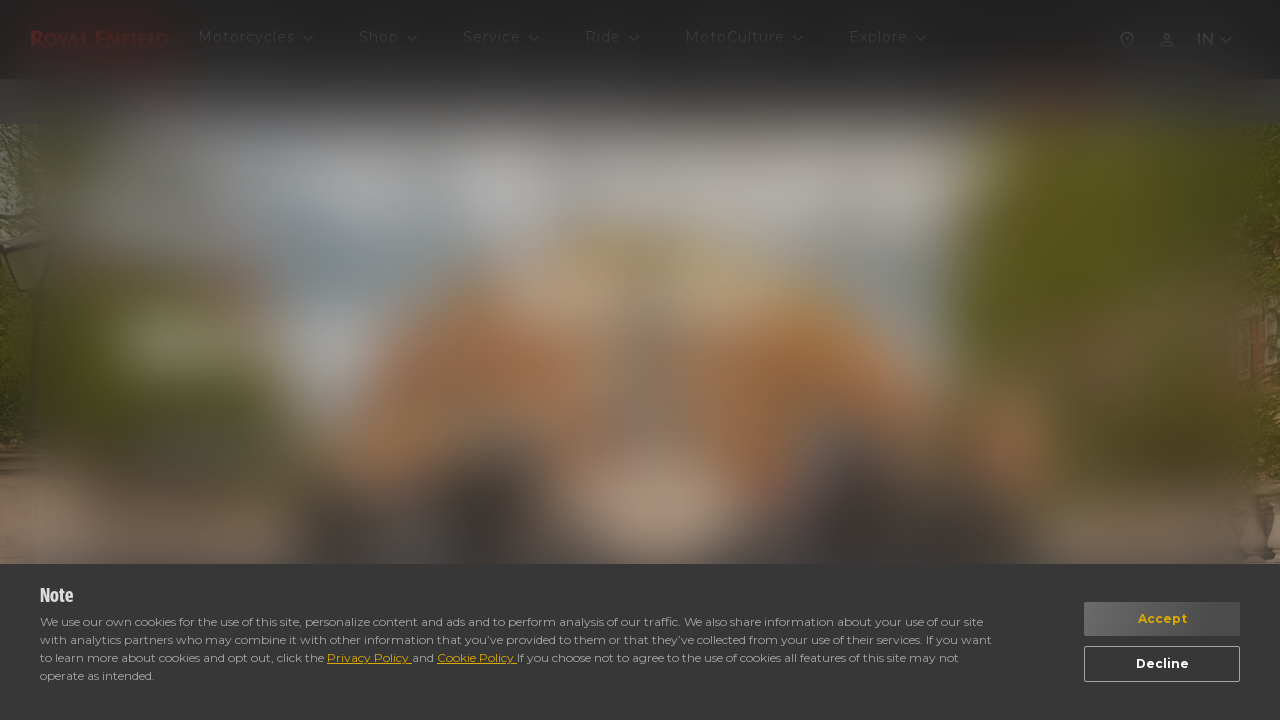

Navigated to Royal Enfield India homepage
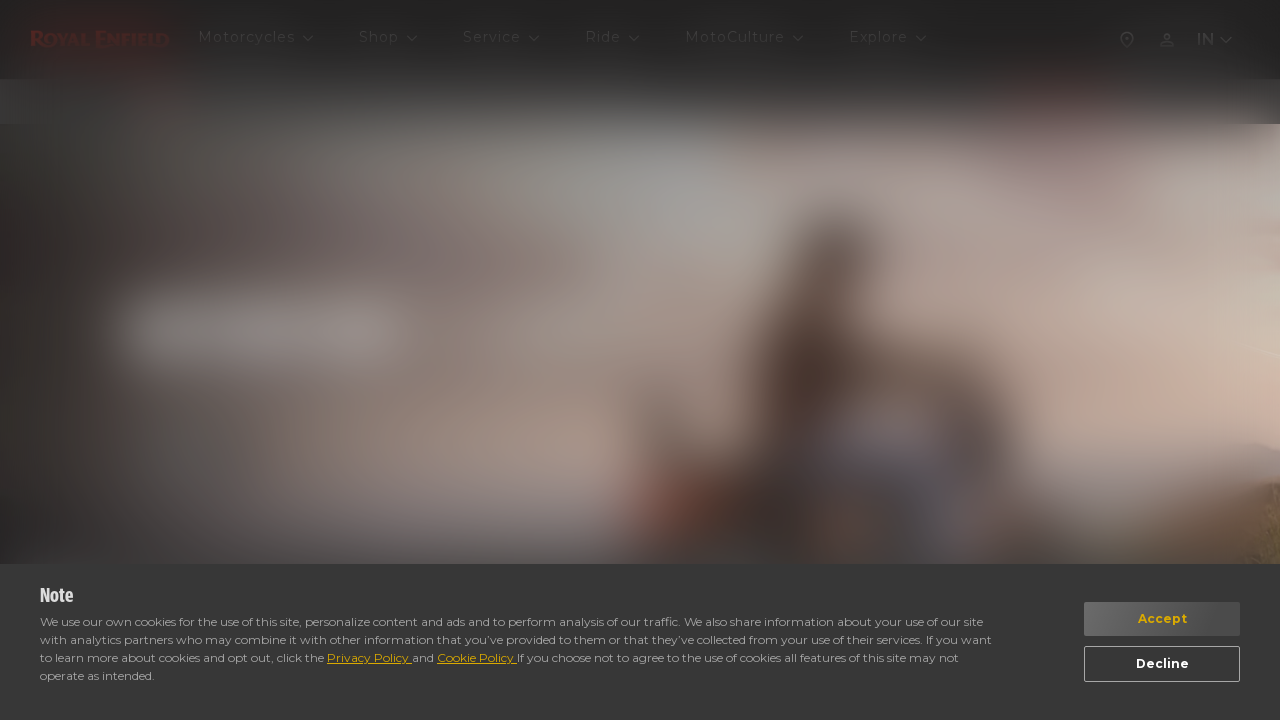

Page DOM content fully loaded
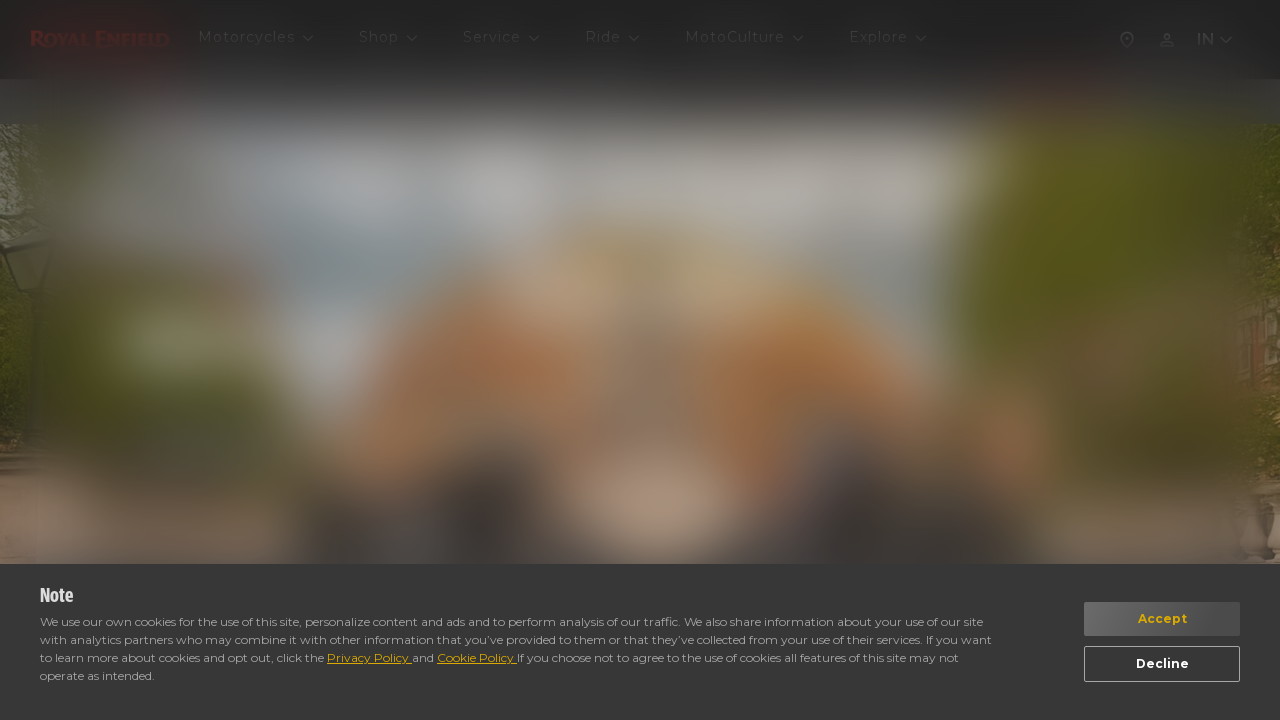

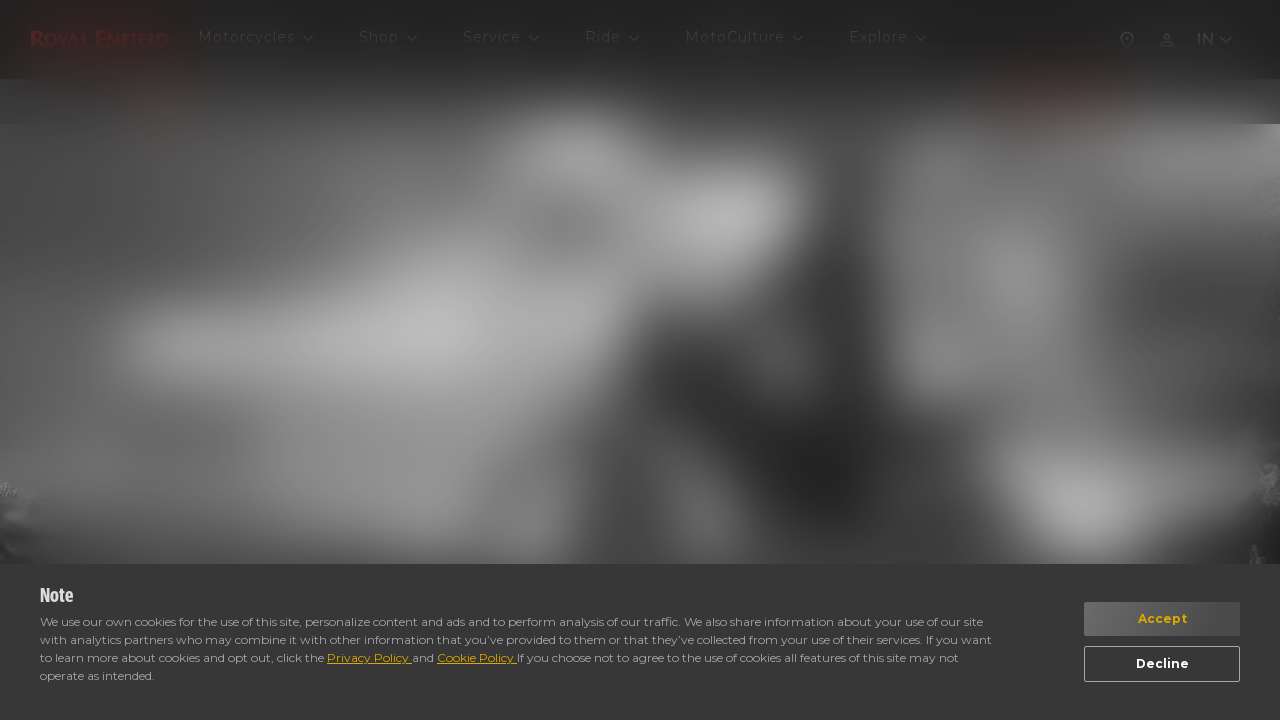